Tests drag-and-drop functionality on jQueryUI's droppable demo page by dragging a draggable element and dropping it onto a droppable target element within an iframe.

Starting URL: https://jqueryui.com/droppable/

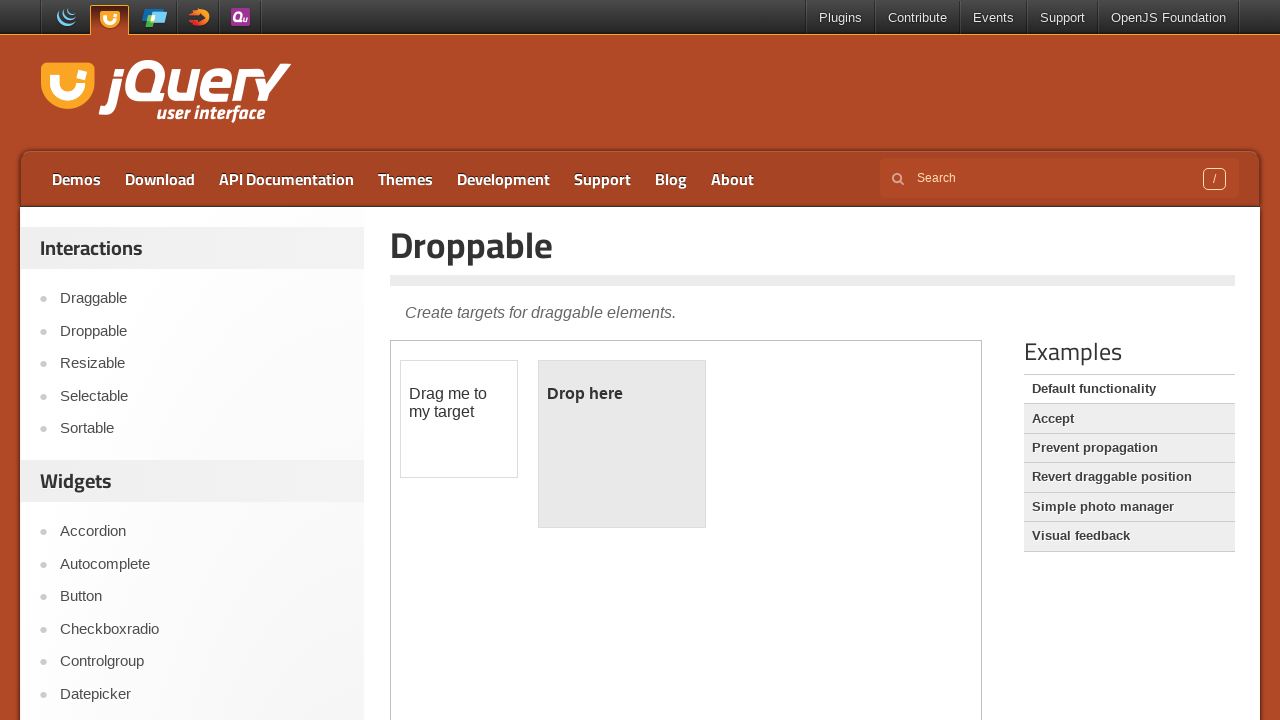

Located the demo iframe on the jQueryUI droppable page
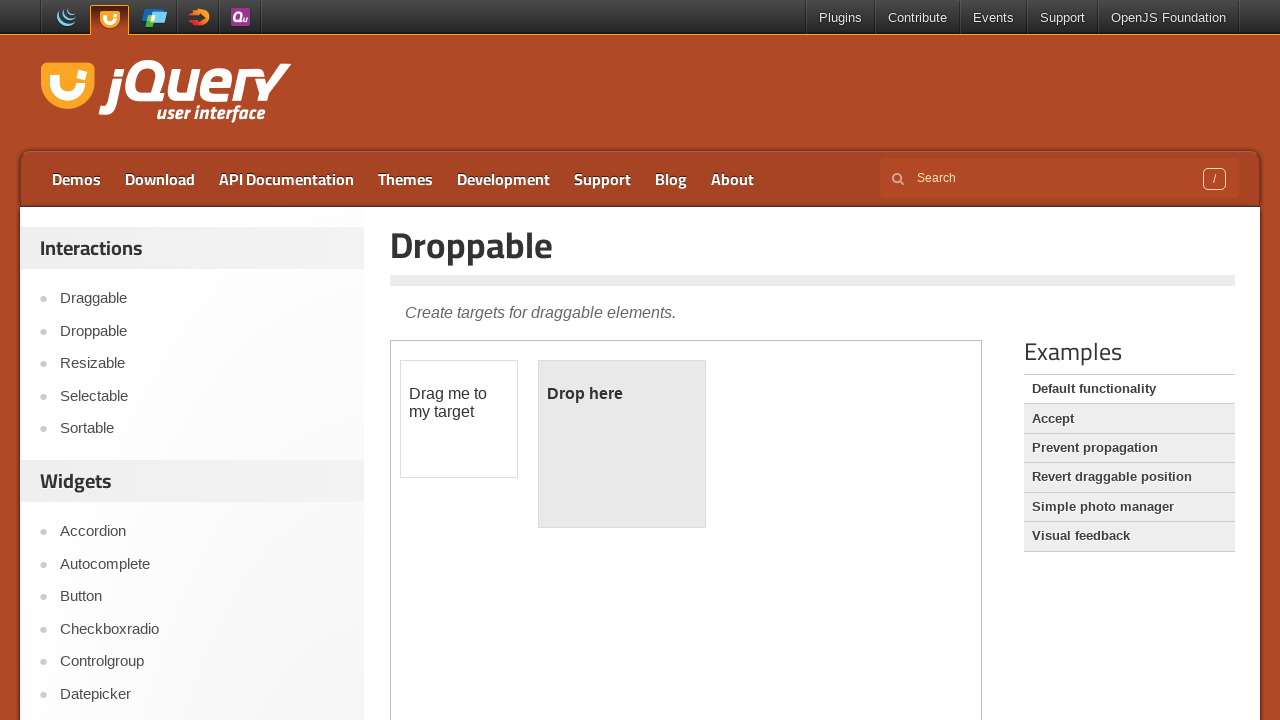

Located the draggable element (#draggable) within the iframe
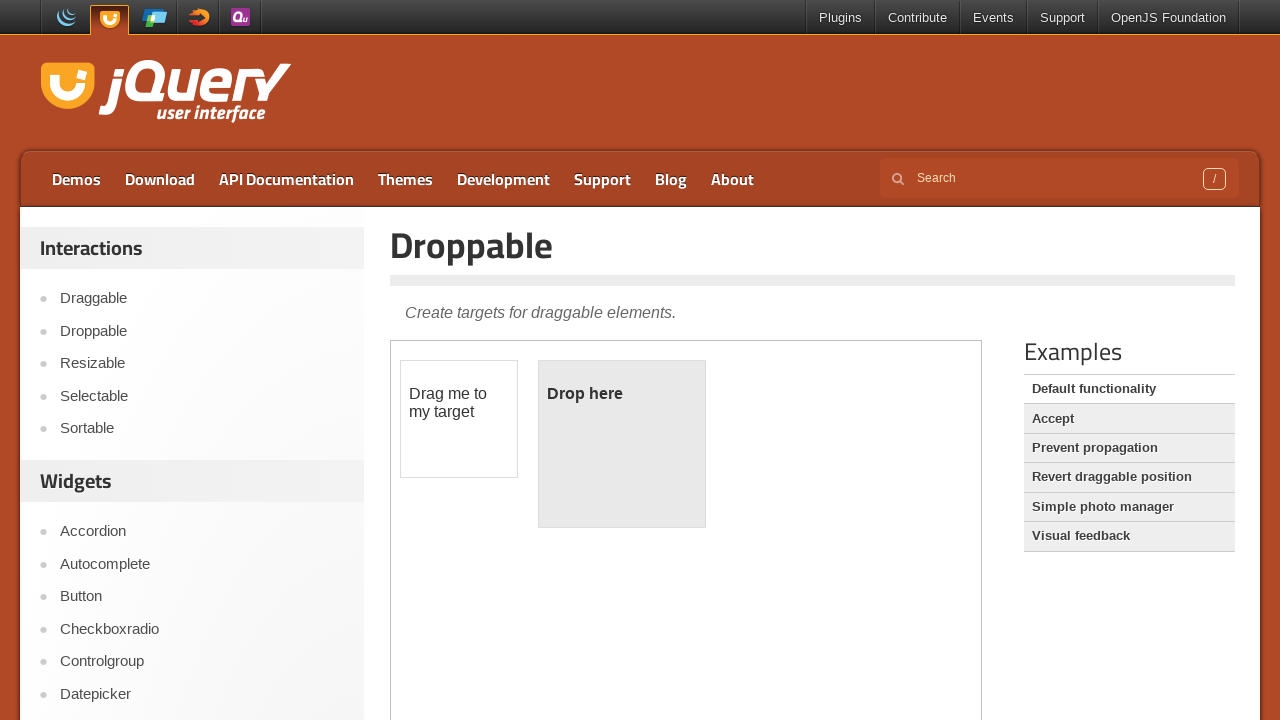

Located the droppable target element (#droppable) within the iframe
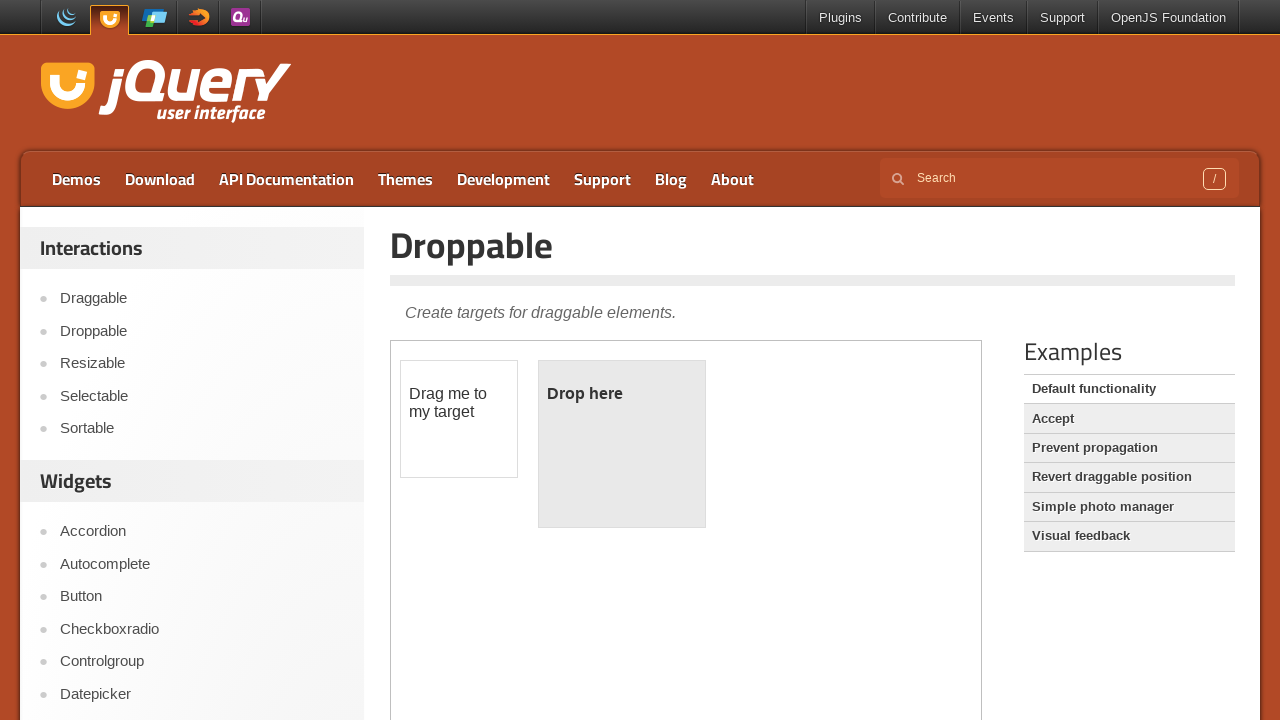

Dragged the draggable element and dropped it onto the droppable target at (622, 444)
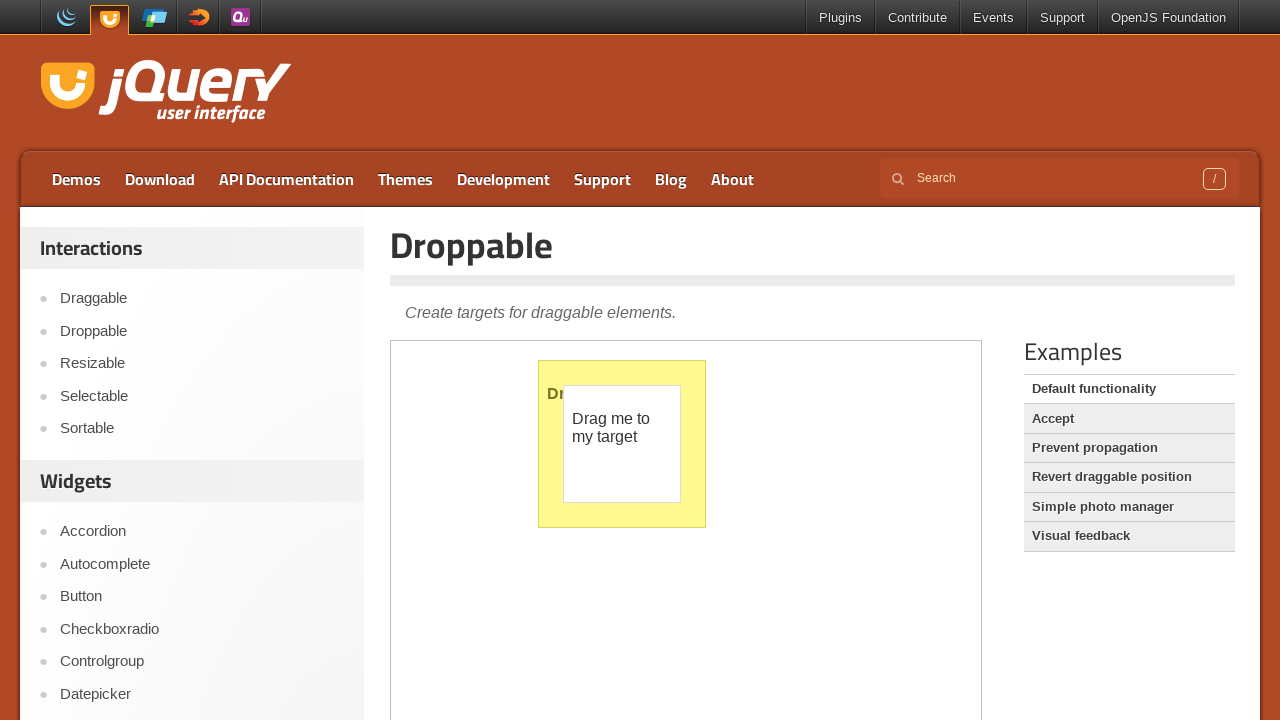

Verified successful drop - droppable element now has ui-state-highlight class
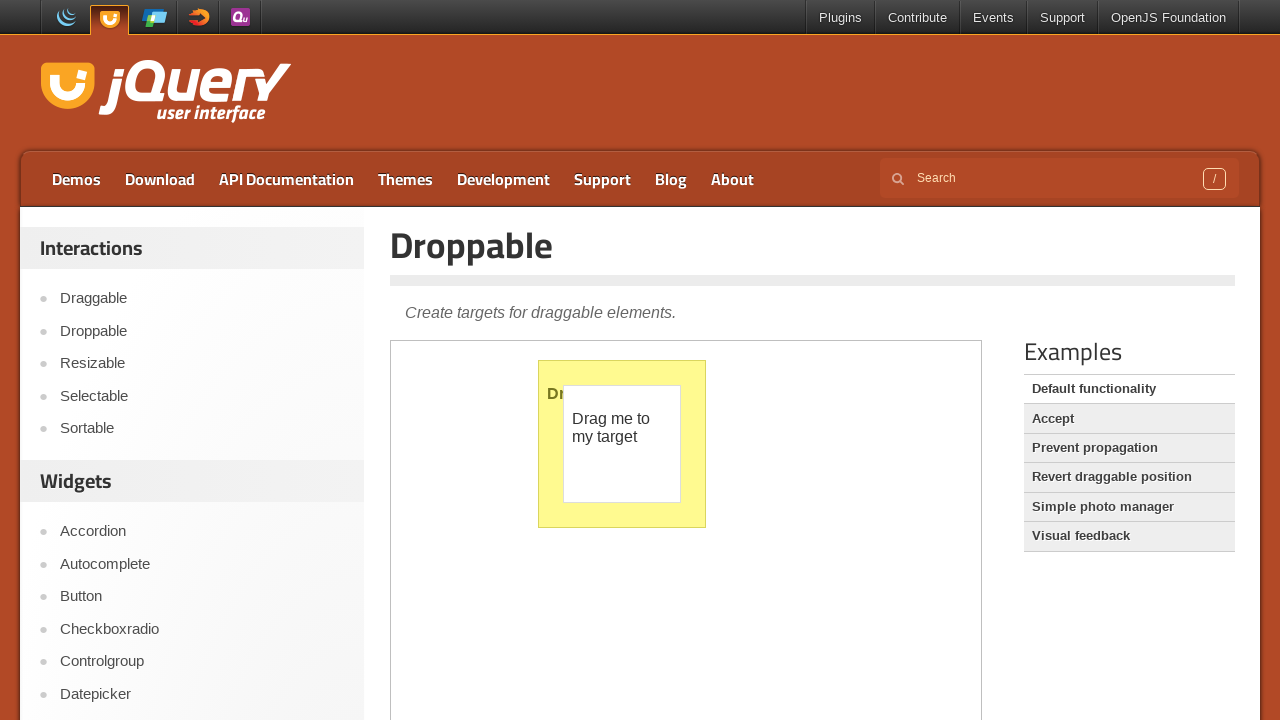

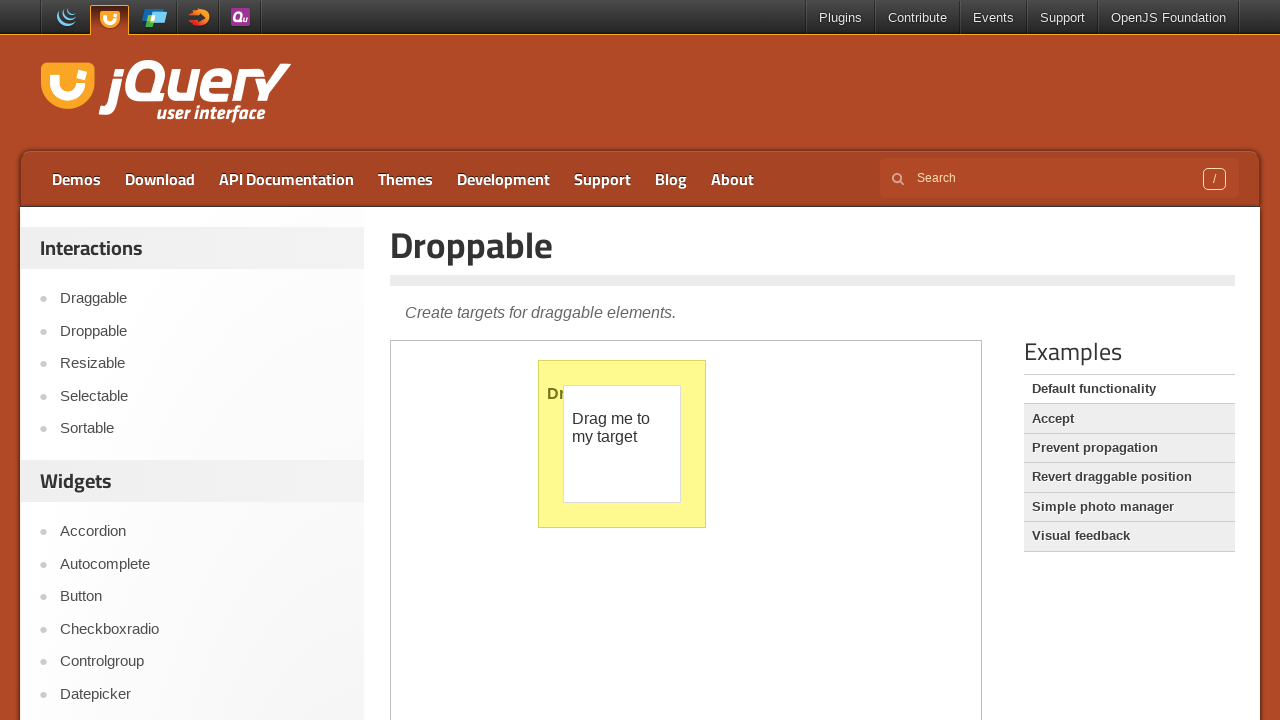